Tests dropdown menu functionality on DemoQA site by selecting an option from the old-style select menu

Starting URL: https://demoqa.com/select-menu

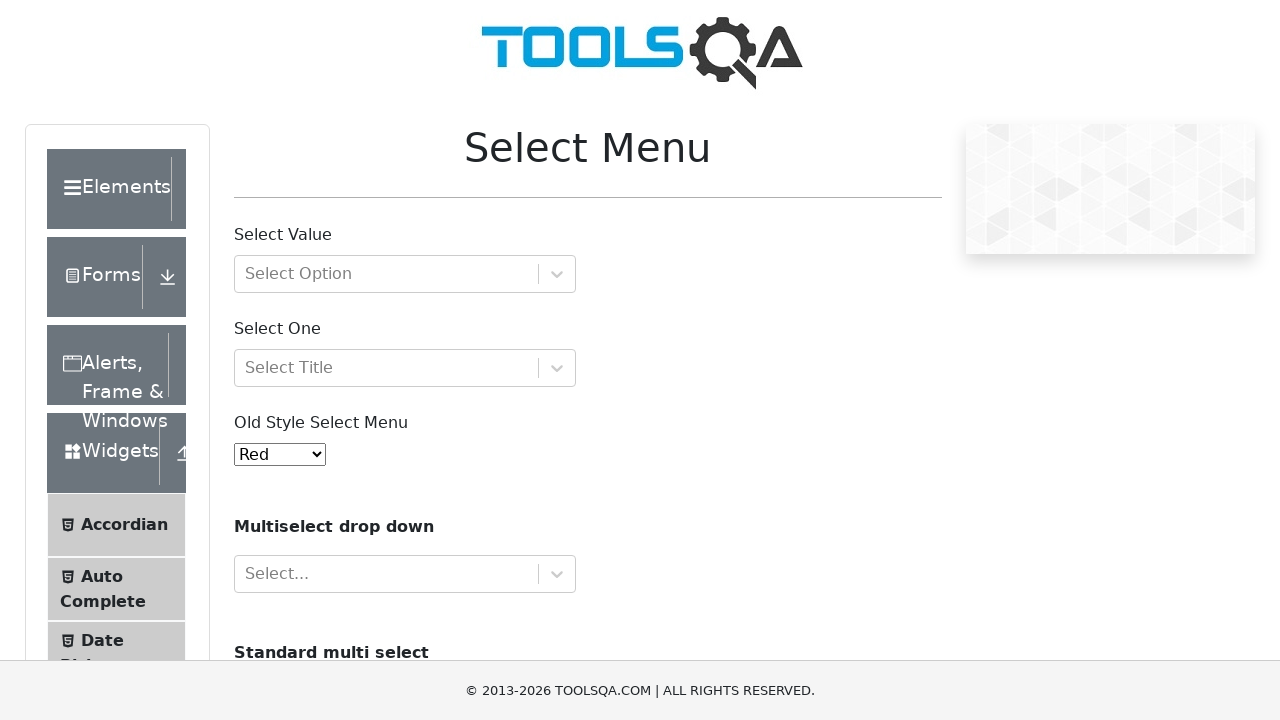

Waited for old-style select menu to be visible
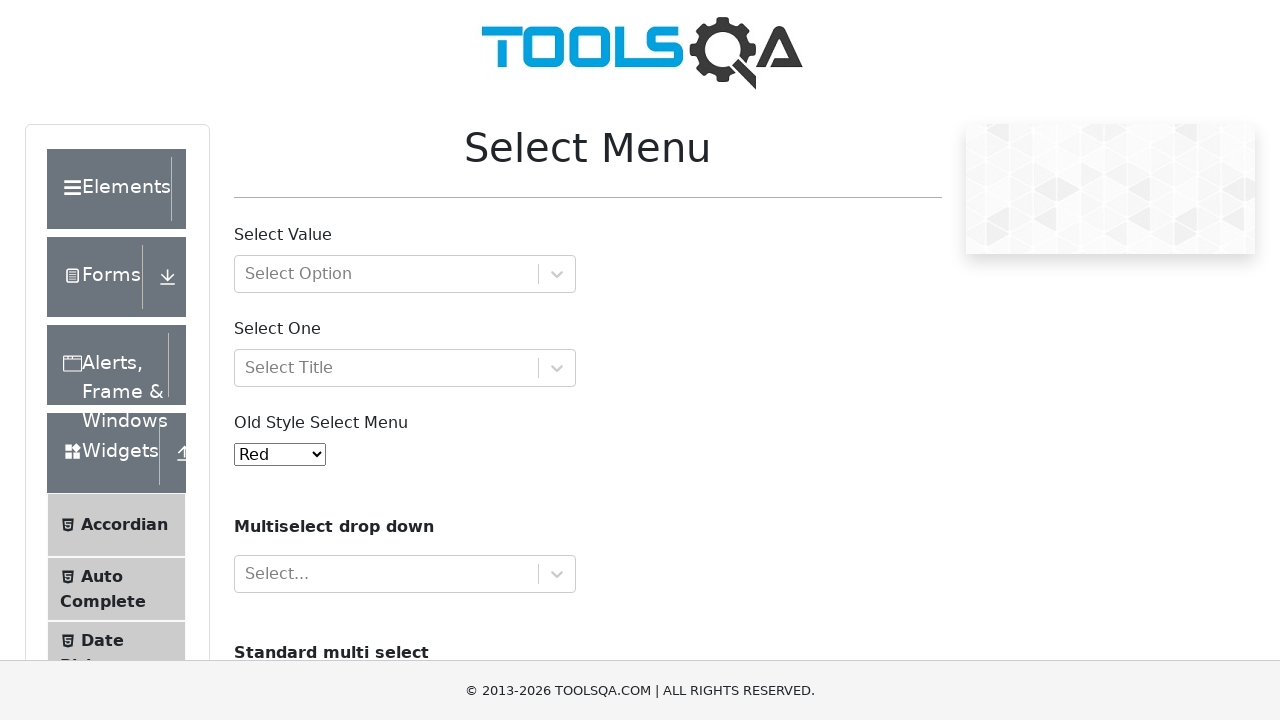

Selected 'Green' option from the dropdown menu on #oldSelectMenu
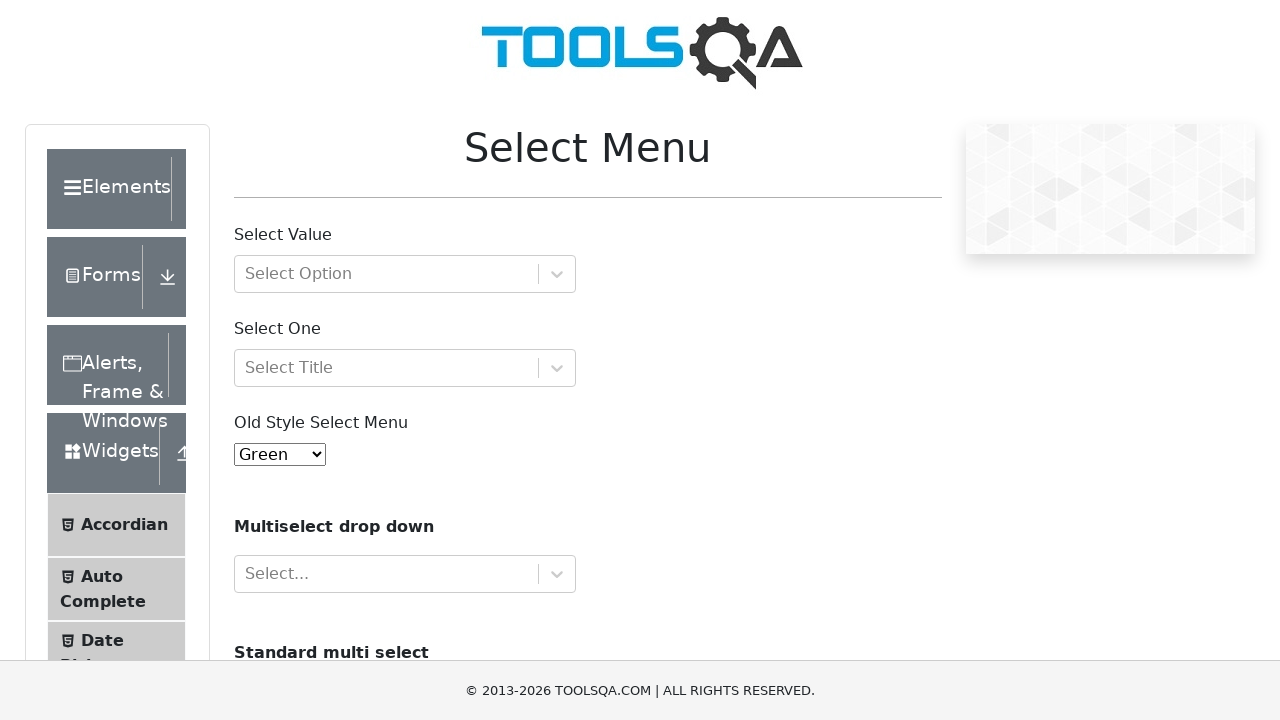

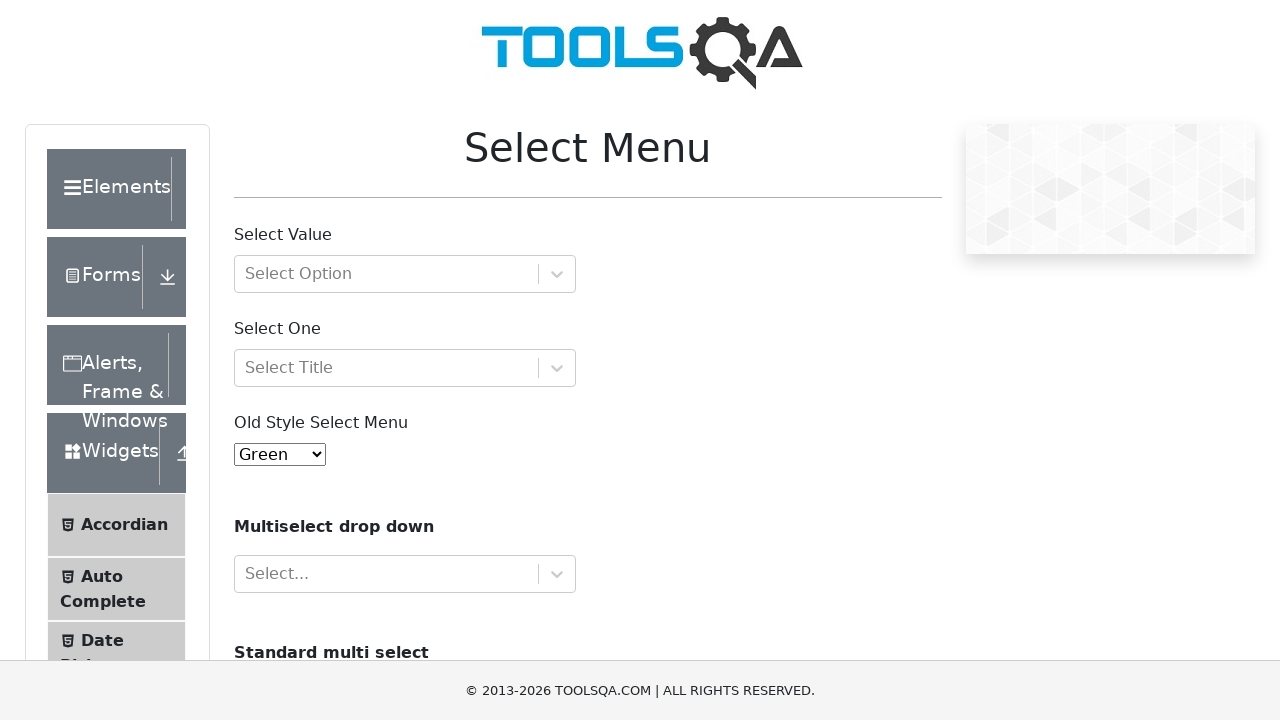